Tests a Selenium practice form by scrolling to a file upload element, interacting with it through various click methods (single click, double click, and JavaScript click)

Starting URL: https://www.techlistic.com/p/selenium-practice-form.html

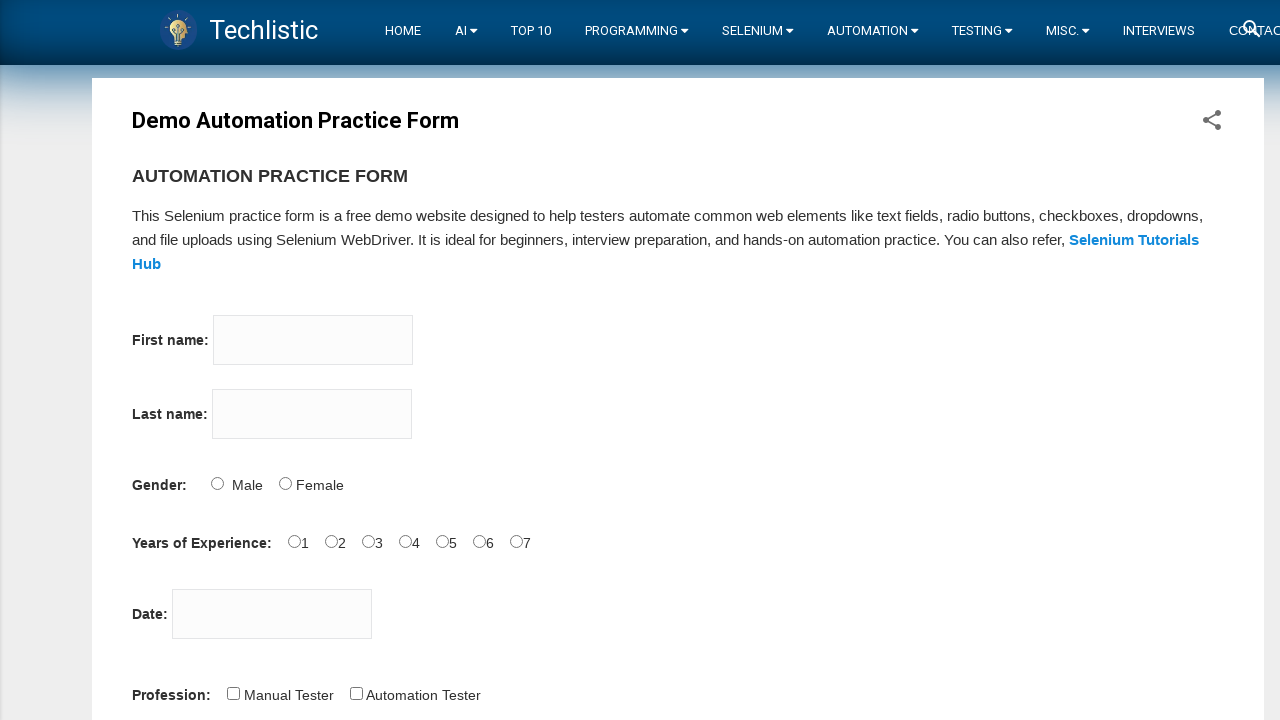

Scrolled to photo upload element
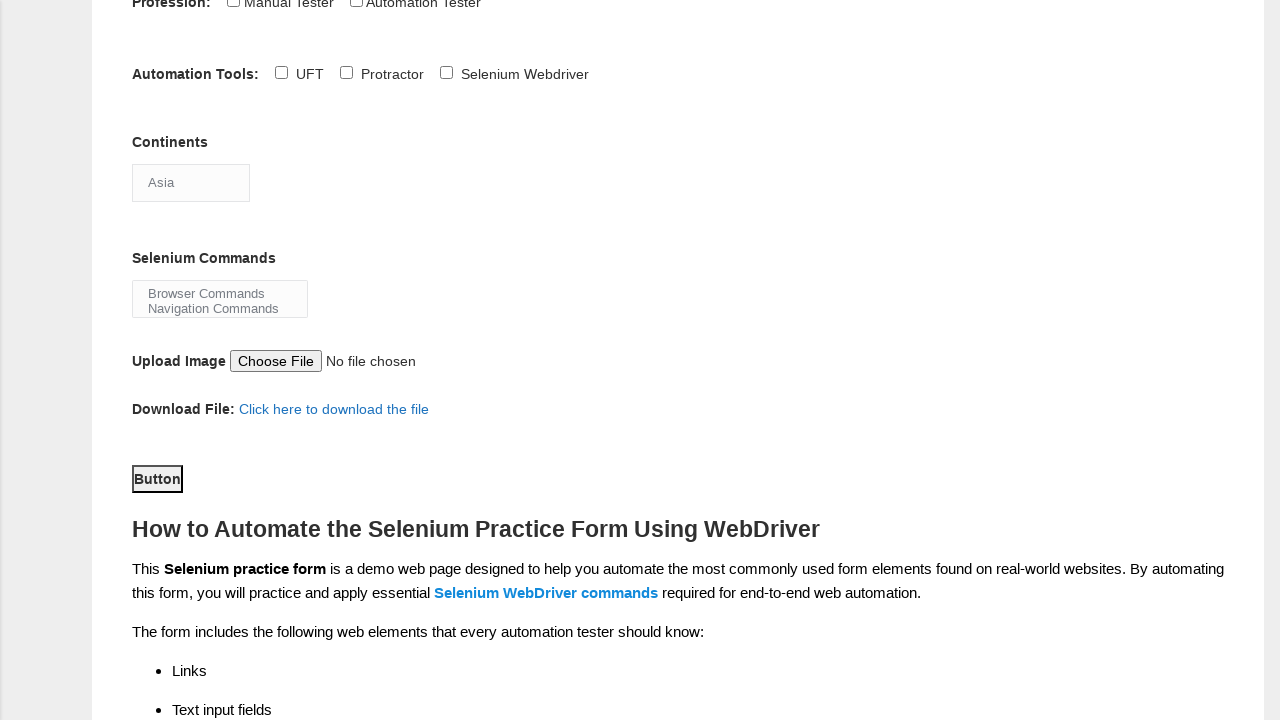

Photo upload element is now visible
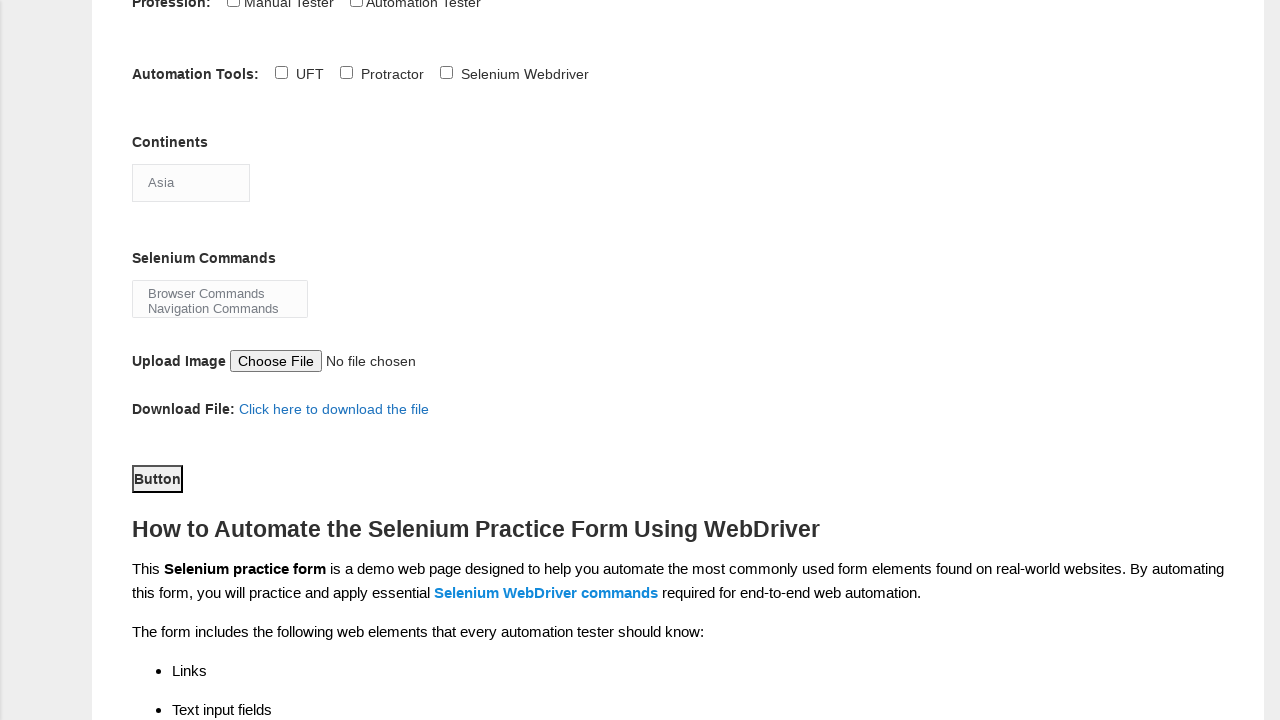

Clicked photo upload element using JavaScript
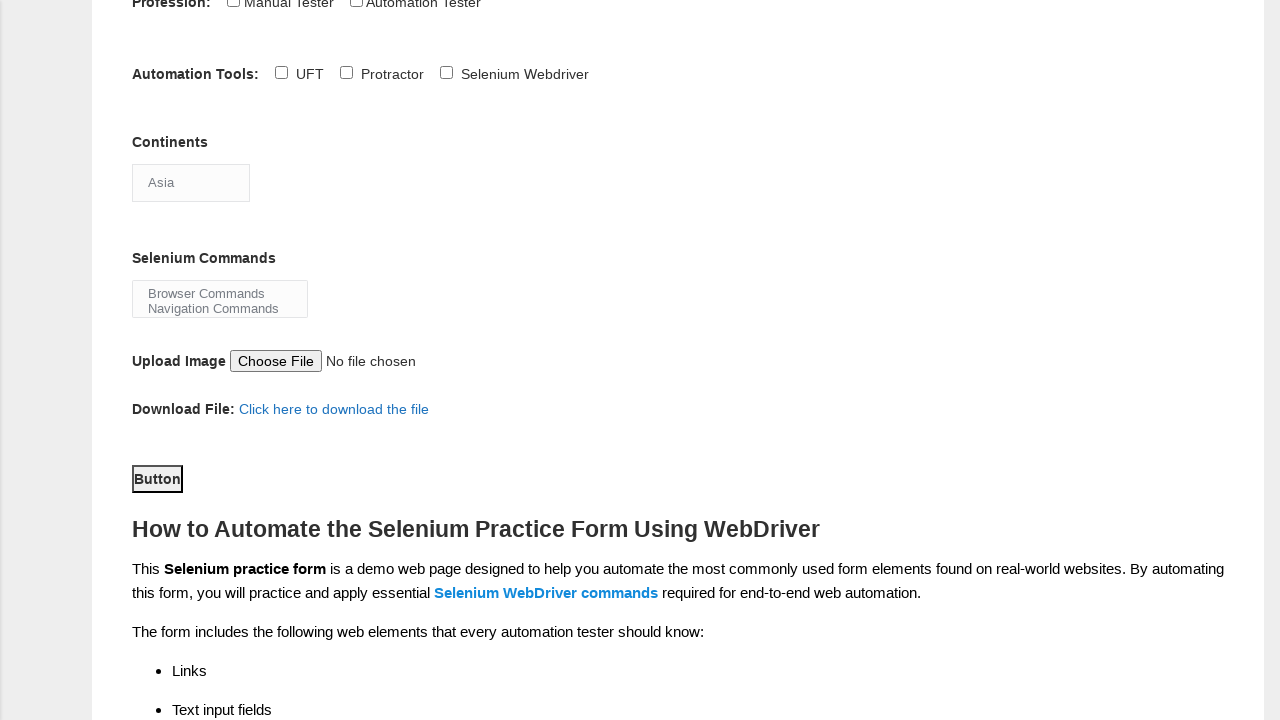

Performed regular click on photo upload element at (366, 360) on #photo
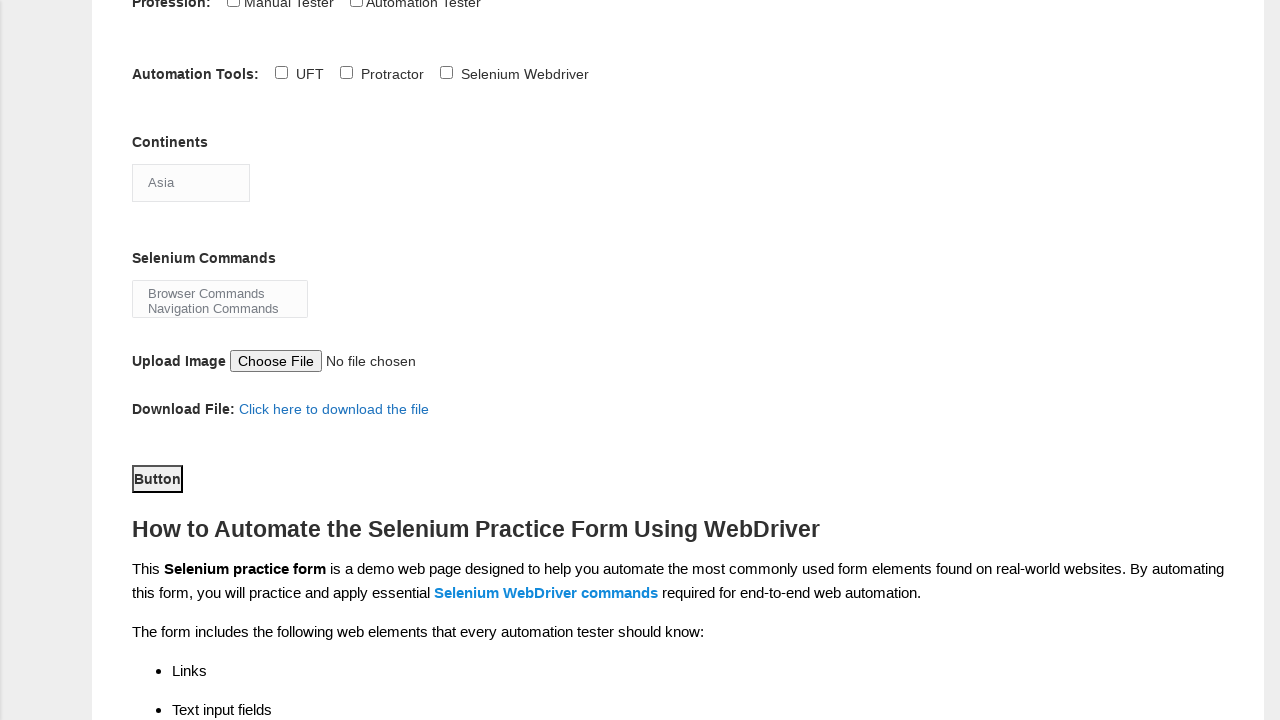

Performed double click on photo upload element at (366, 360) on #photo
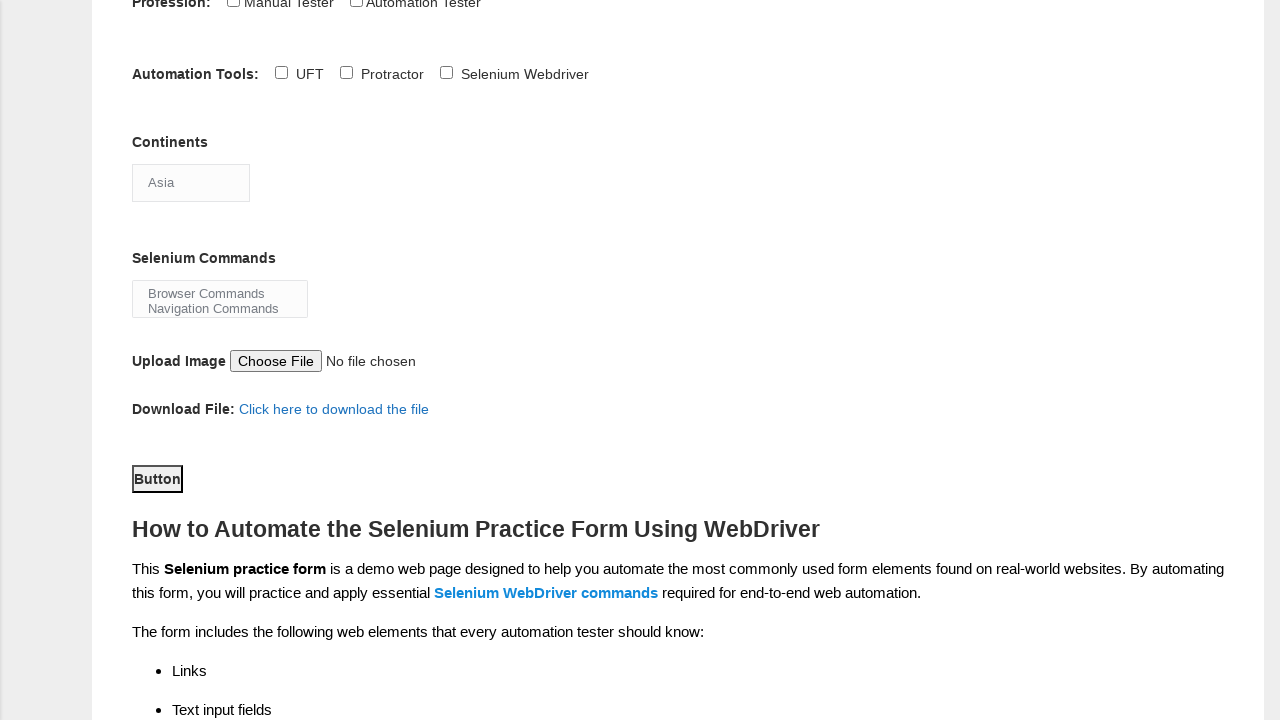

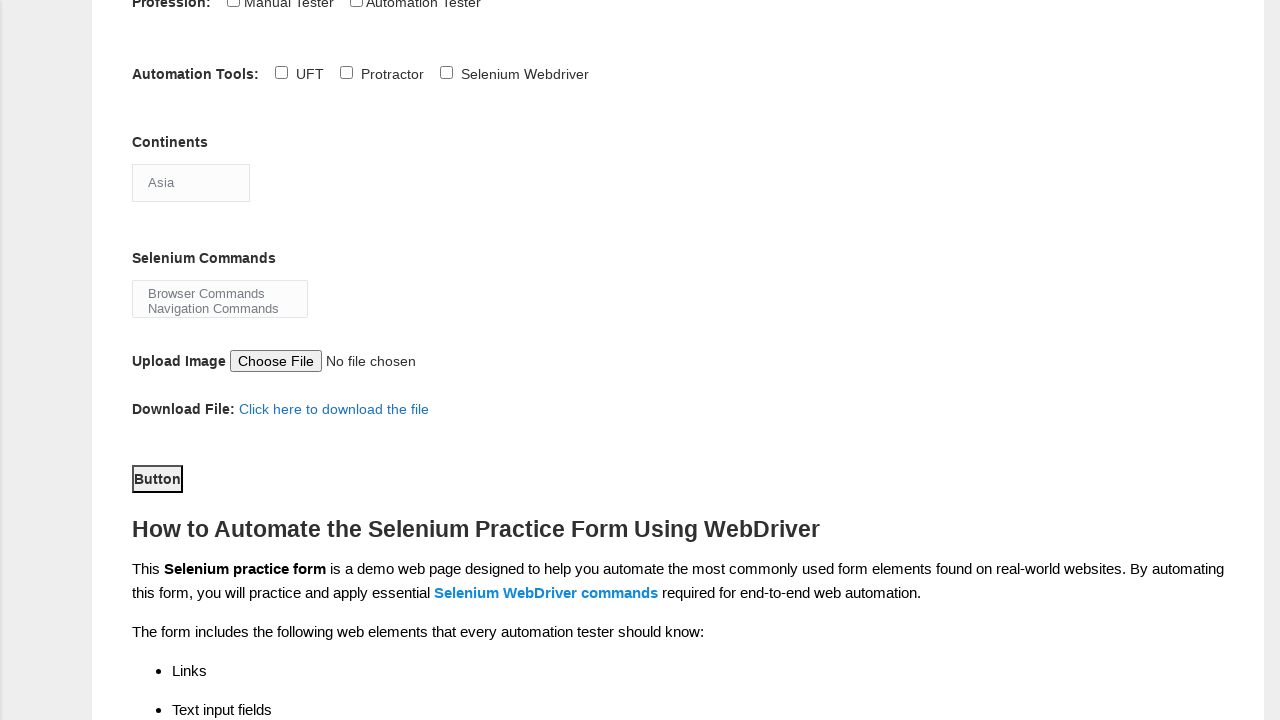